Navigates to Prestashop Development page through the Technologies dropdown menu

Starting URL: https://www.tranktechnologies.com/

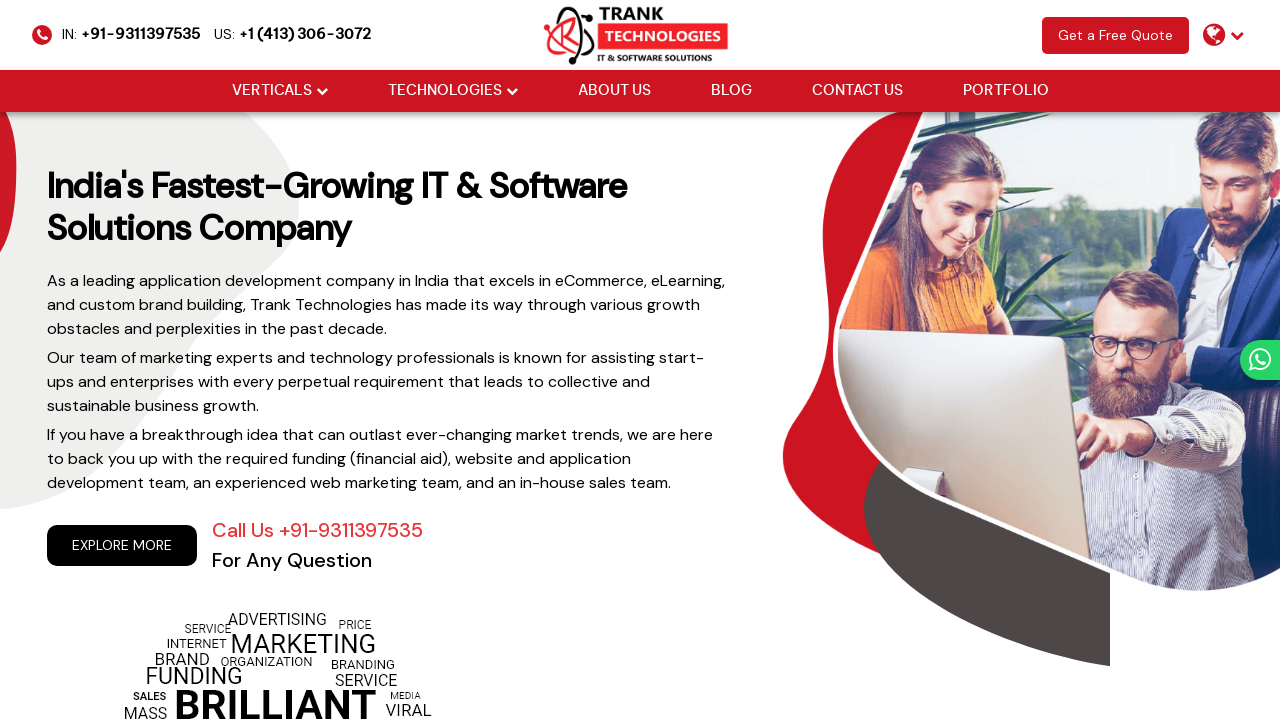

Hovered over Technologies dropdown menu at (444, 91) on xpath=//li[@class='drop_down']//a[@href='#'][normalize-space()='Technologies']
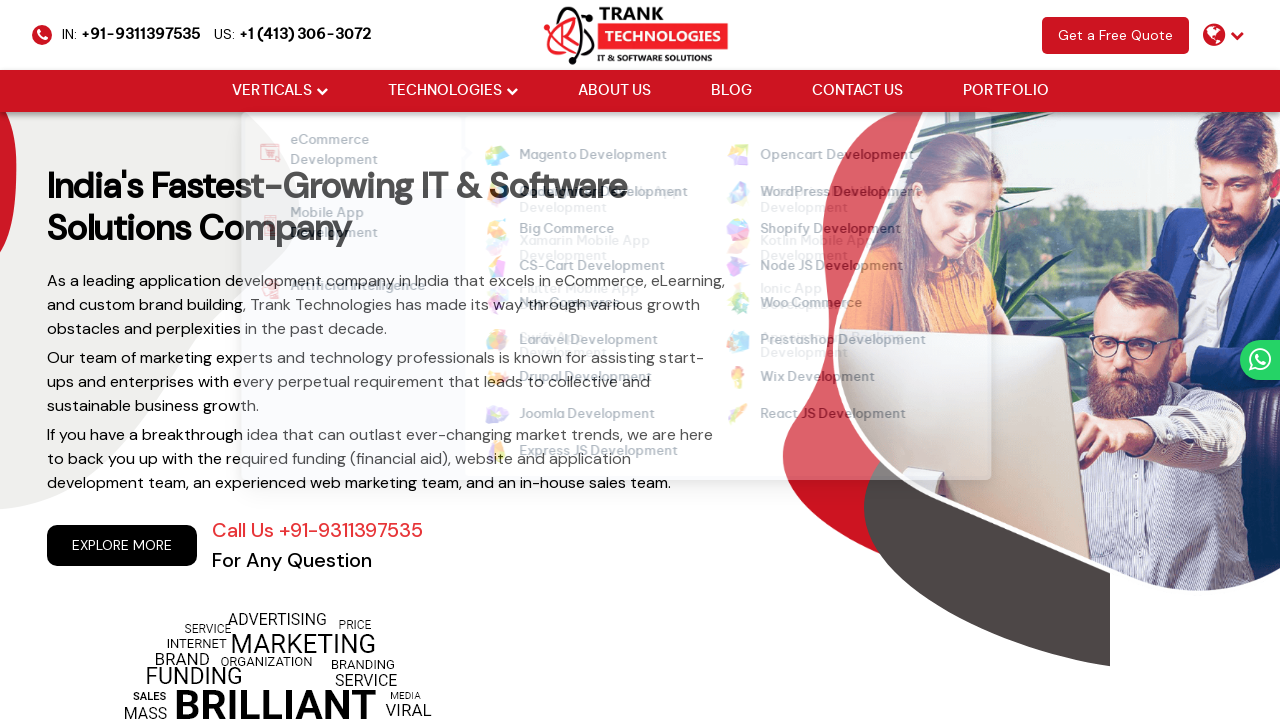

Hovered over Prestashop Development menu item at (830, 341) on xpath=//ul[@class='cm-flex cm-flex-wrap']//a[normalize-space()='Prestashop Devel
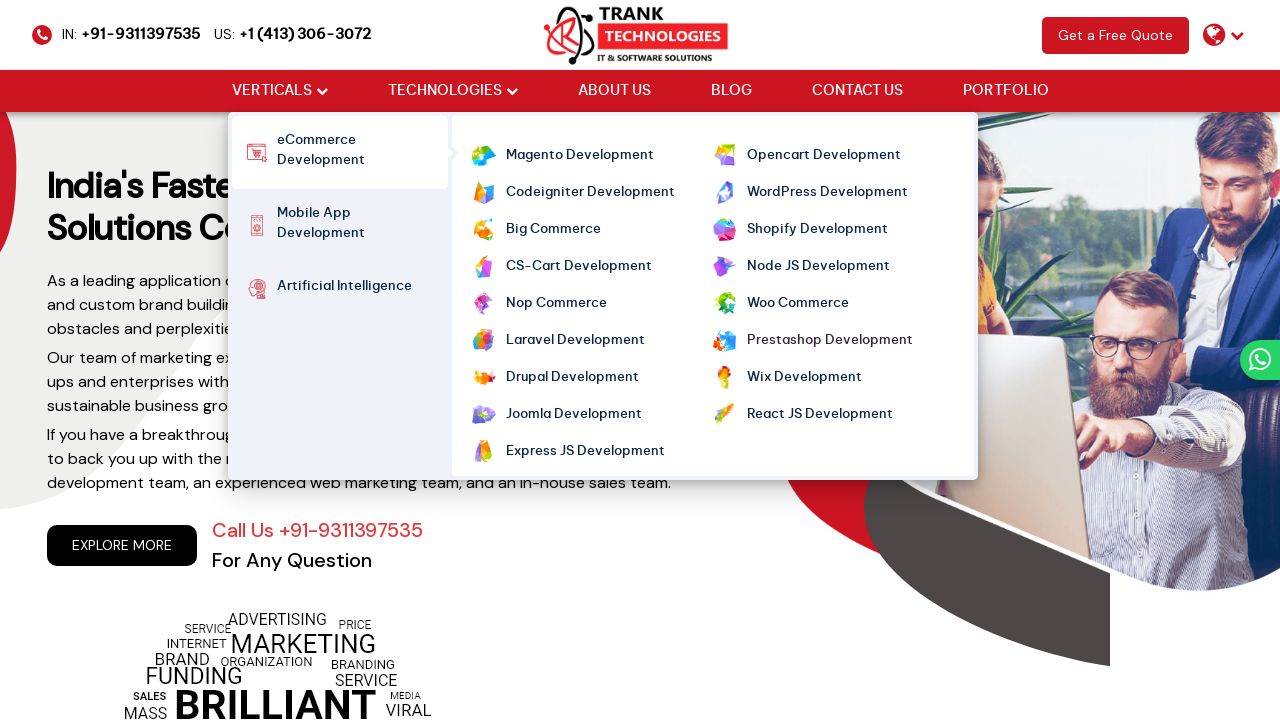

Clicked on Prestashop Development link to navigate to page at (830, 341) on xpath=//ul[@class='cm-flex cm-flex-wrap']//a[normalize-space()='Prestashop Devel
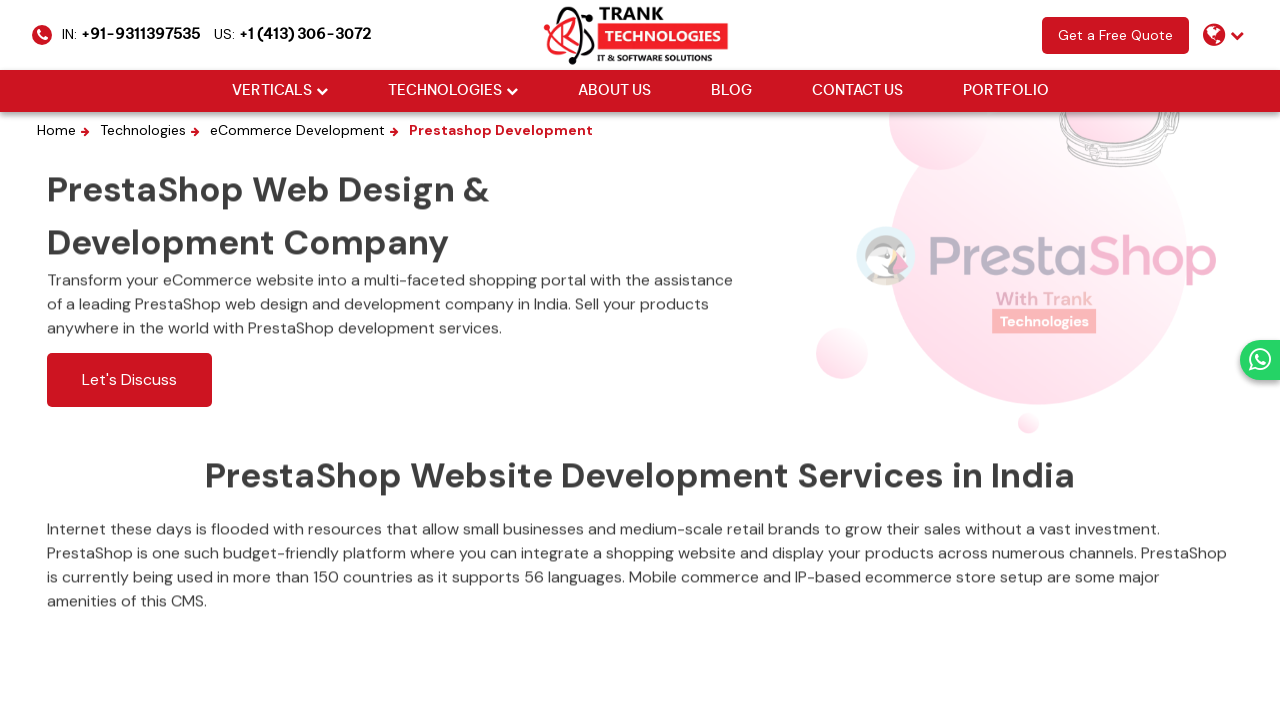

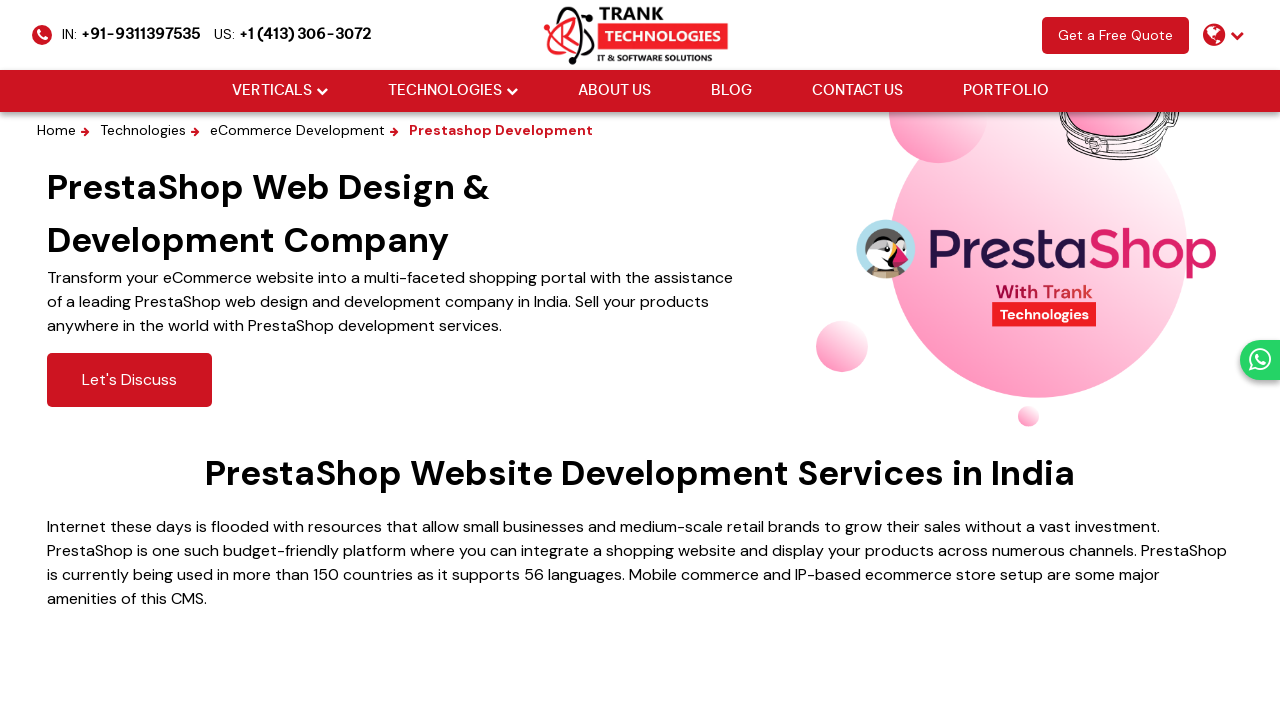